Tests the Virginia DOT 511 traffic website by navigating to the Traffic Tables section, selecting the Incidents option, and entering a search query in the incidents search box.

Starting URL: https://511.vdot.virginia.gov/

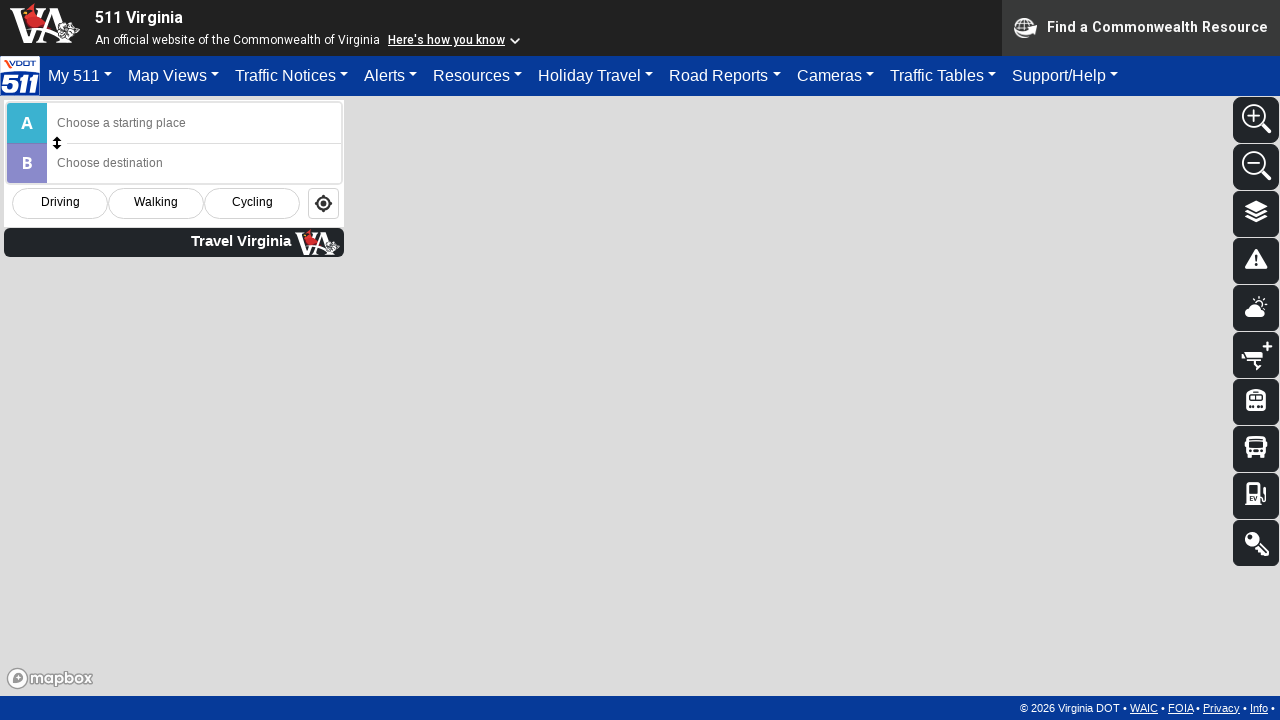

Traffic Tables tab became visible
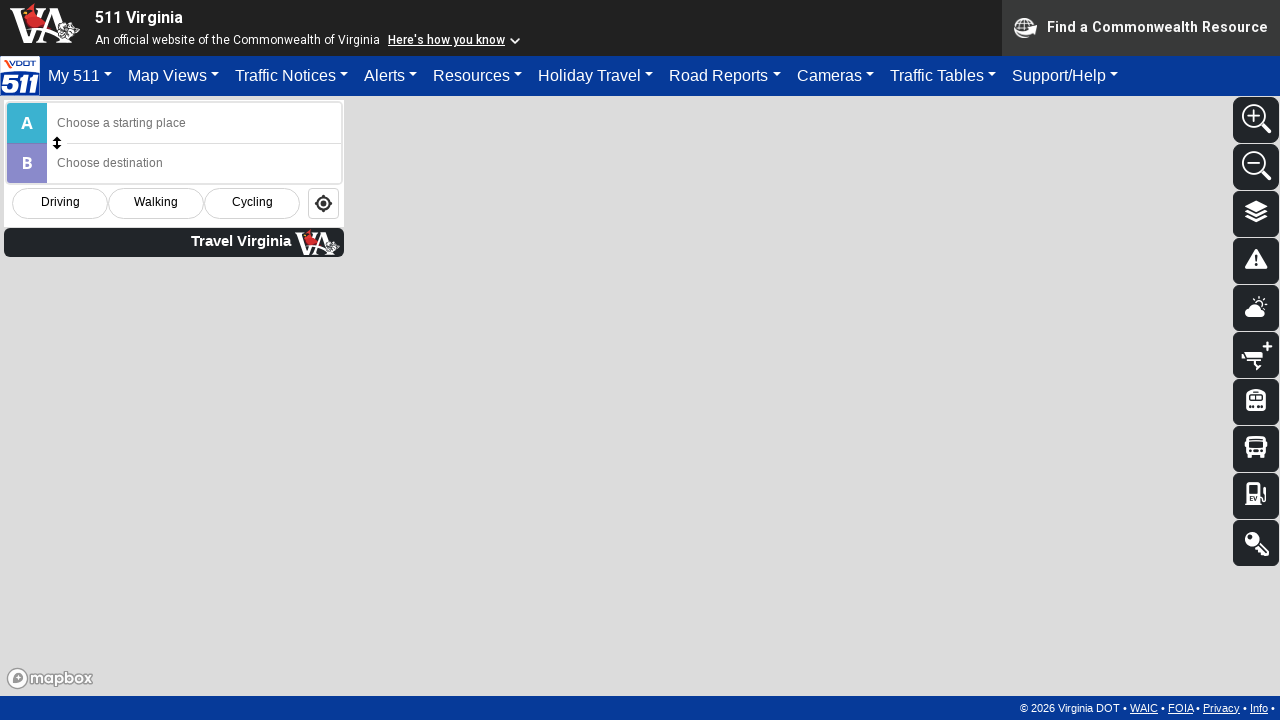

Clicked on Traffic Tables tab at (943, 76) on #trafficTables
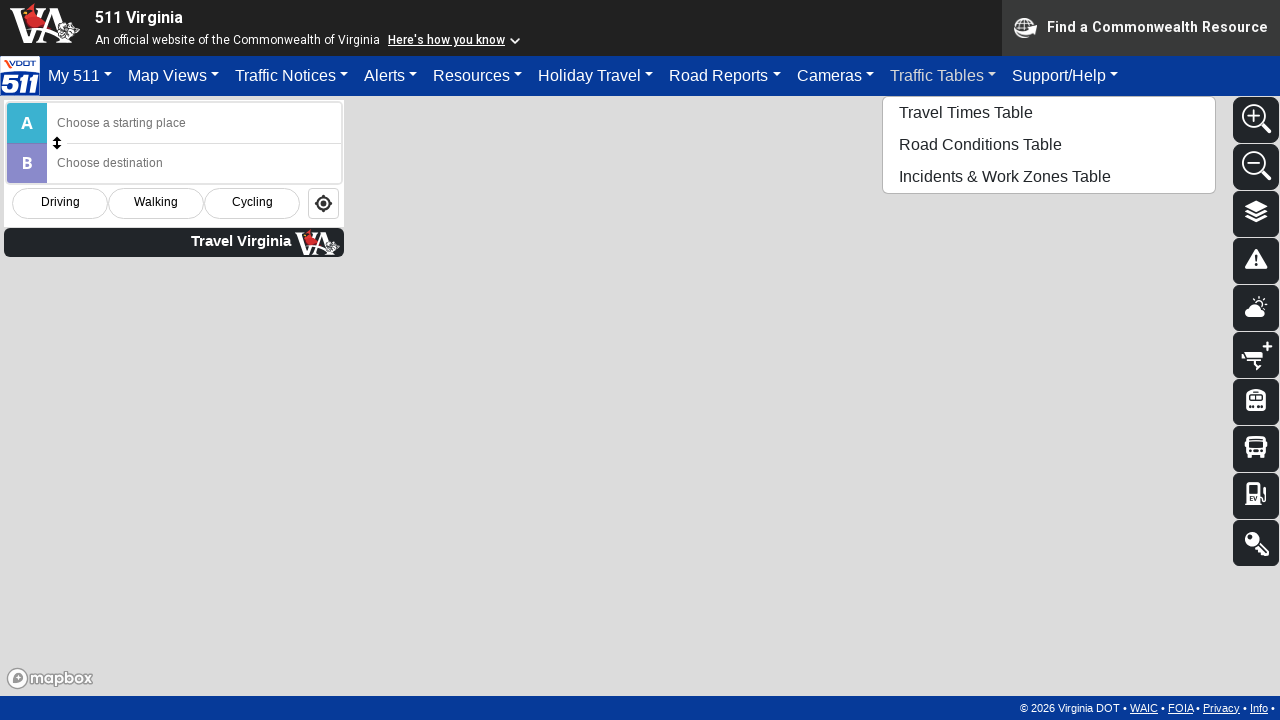

Incidents option became visible
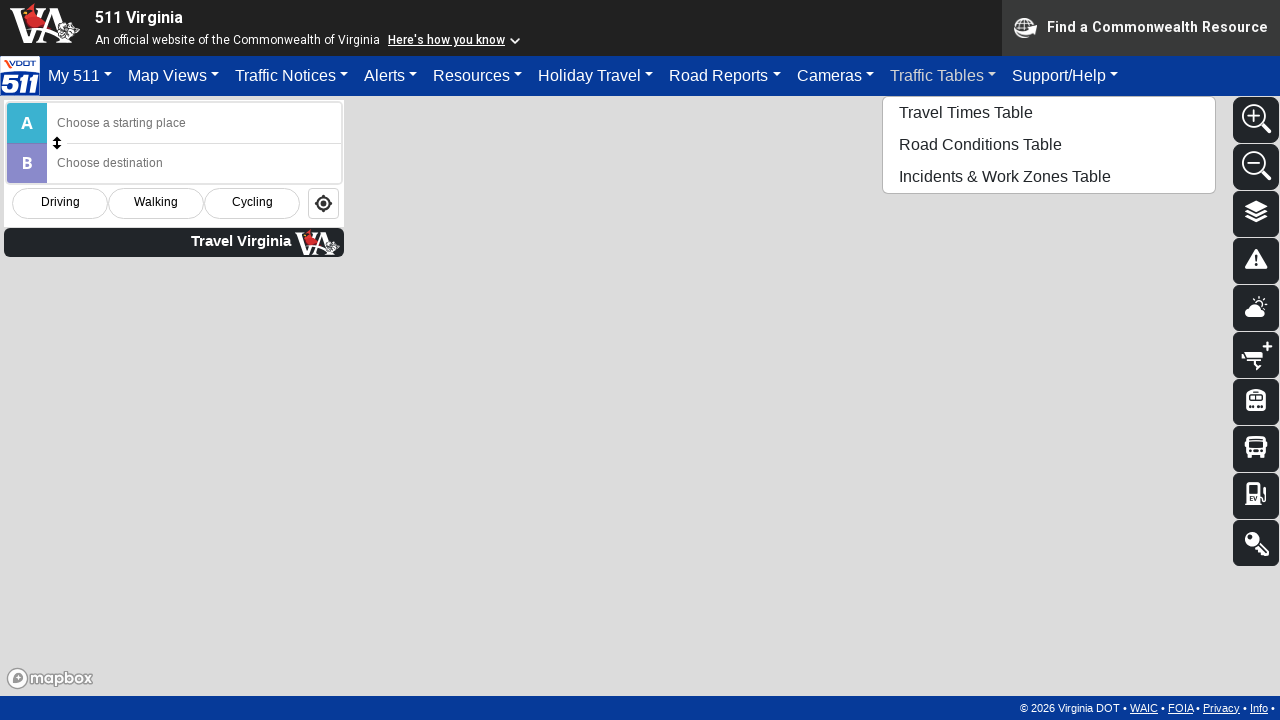

Clicked on Incidents option at (1049, 176) on #tblIncd
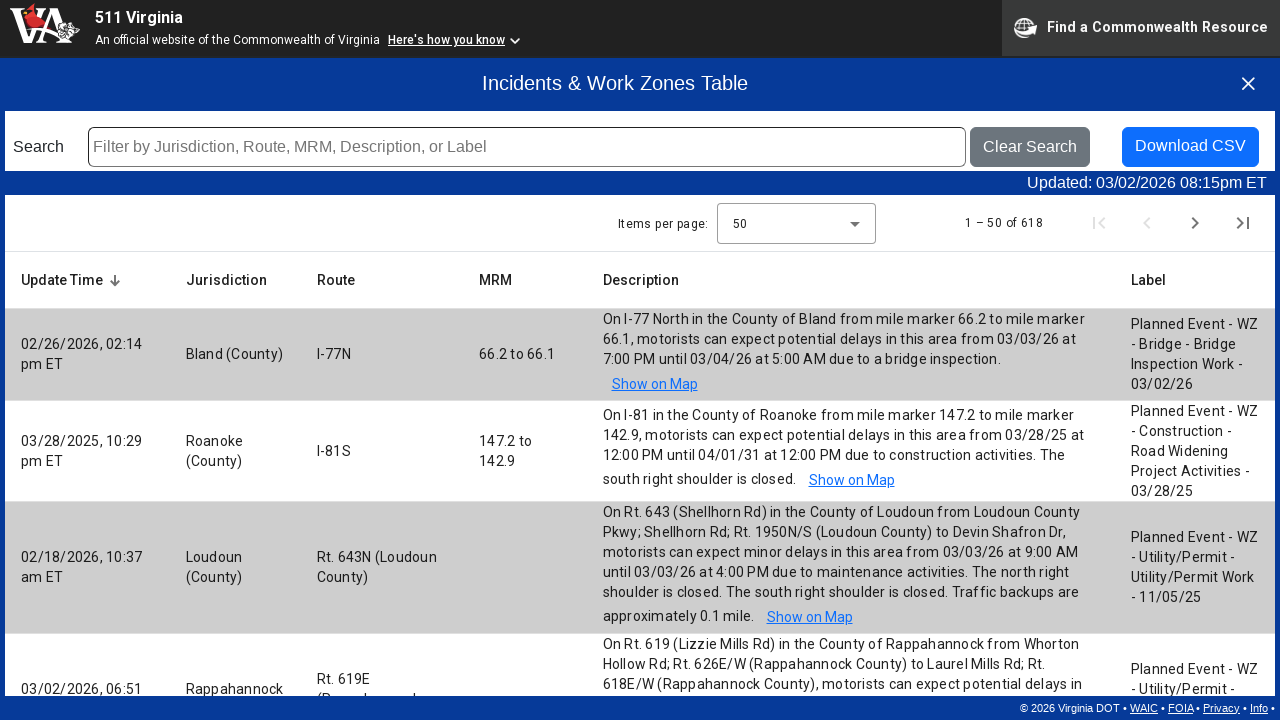

Incidents search box became visible
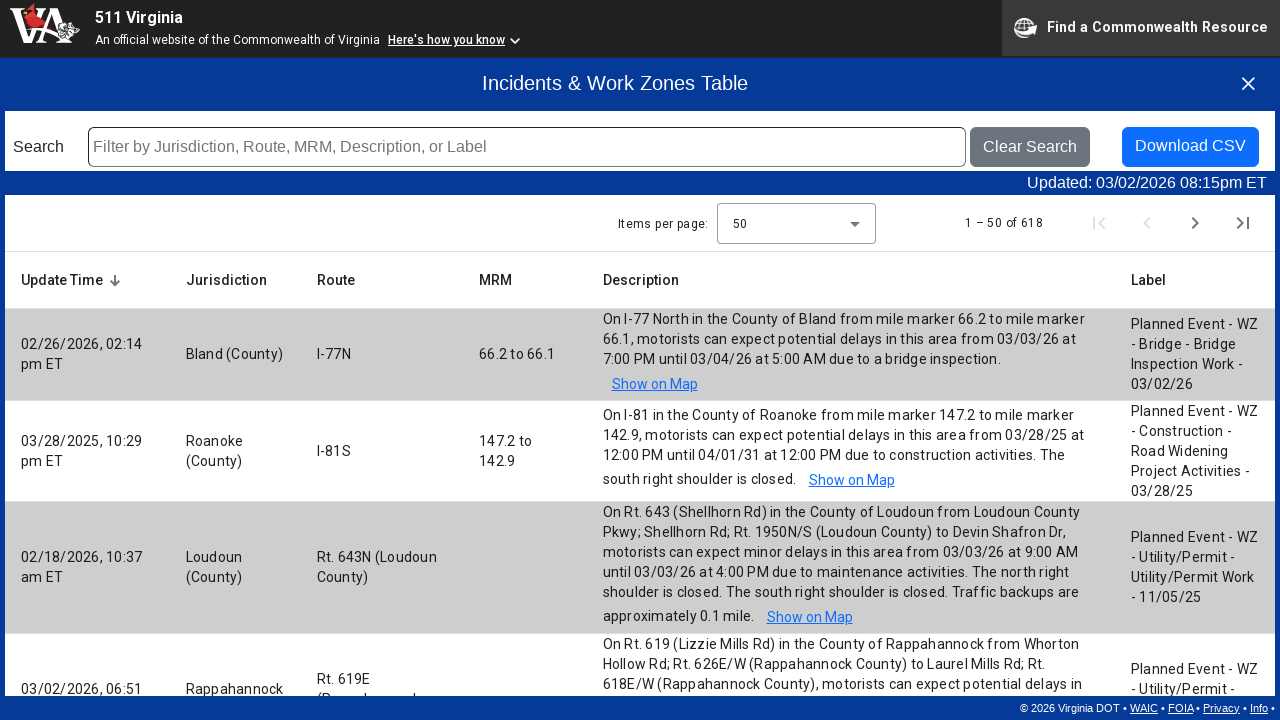

Entered 'incident' into the search box on #incSearchText
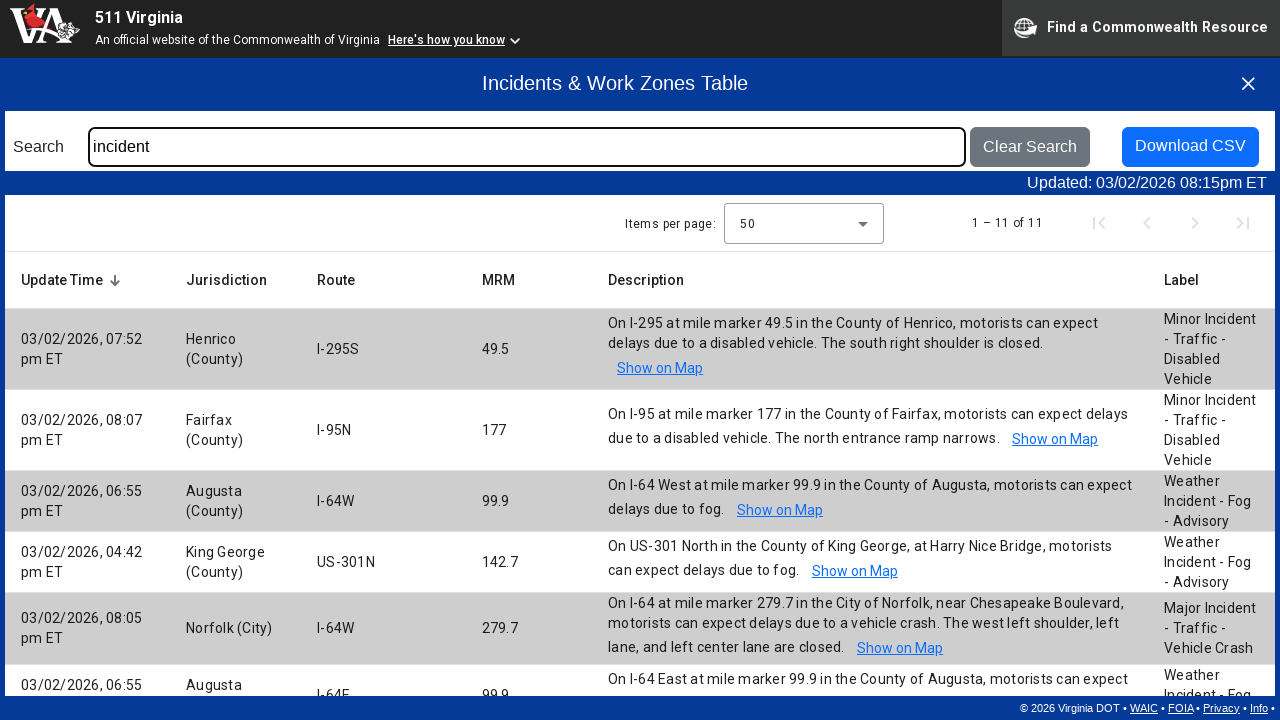

Download button became visible, confirming UI loaded successfully
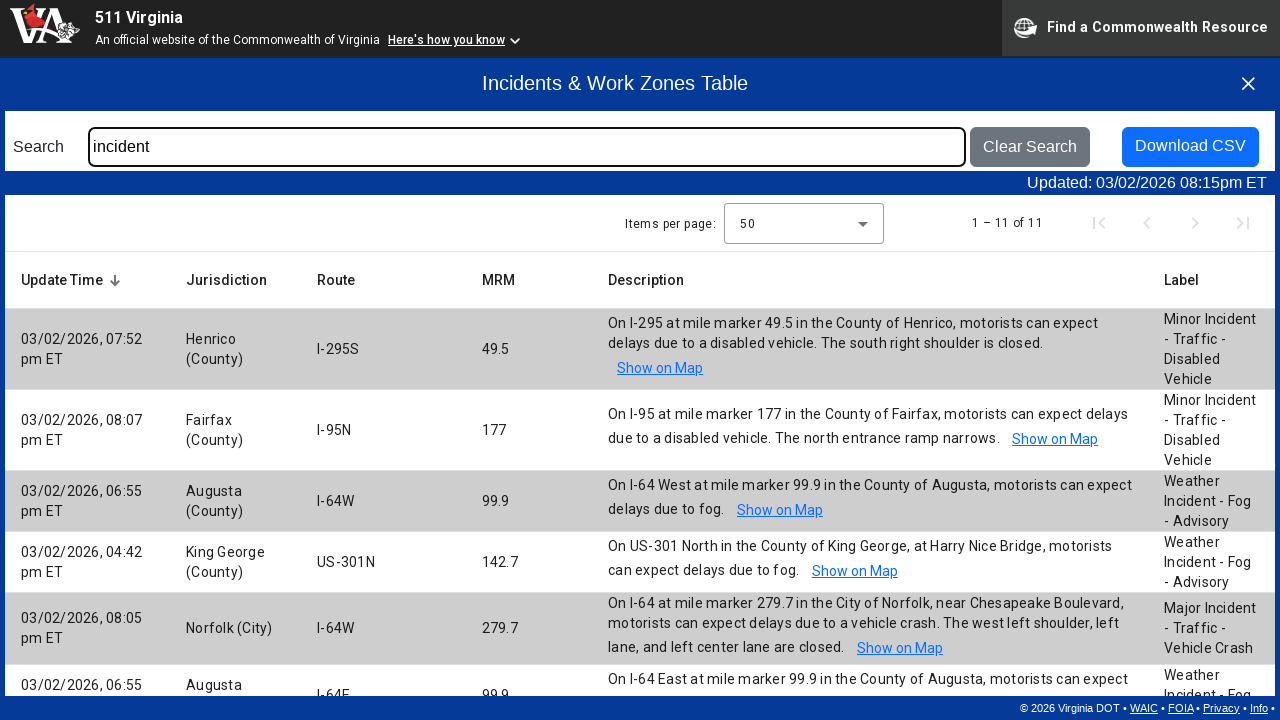

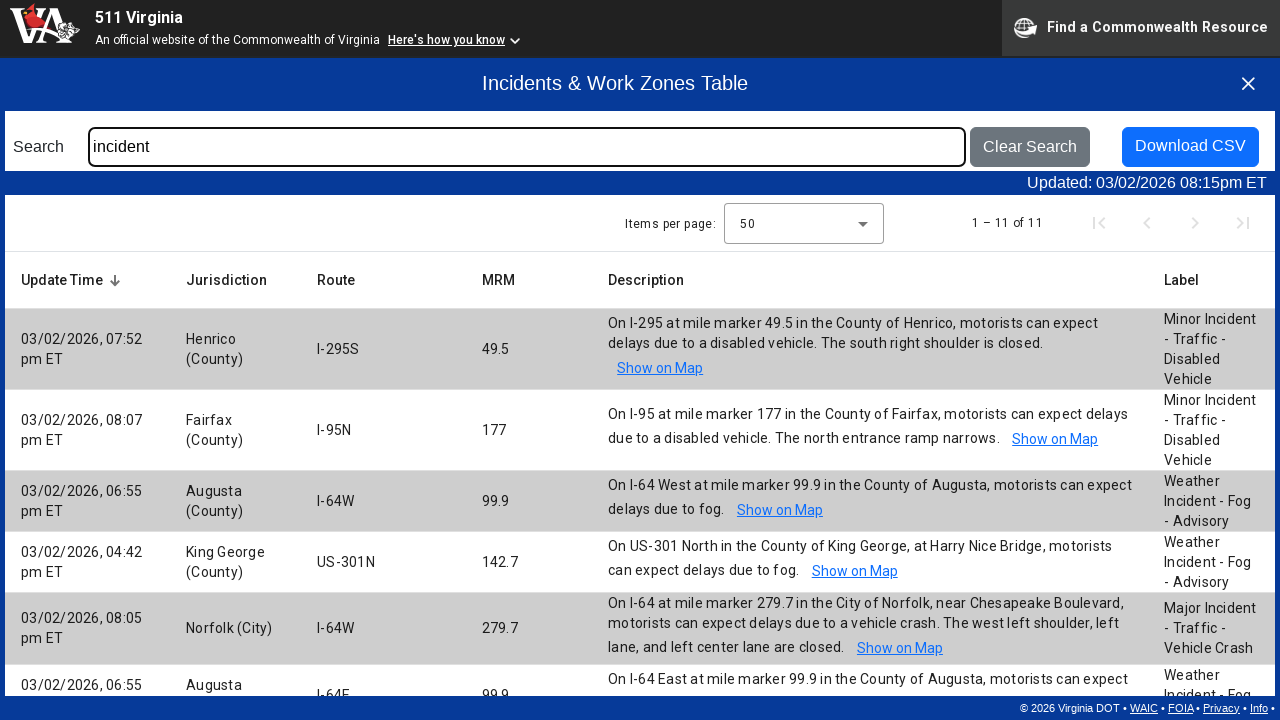